Tests scrolling functionality by verifying the Contact Us link is visible and scrolling it into view

Starting URL: https://www.lambdatest.com/selenium-playground/

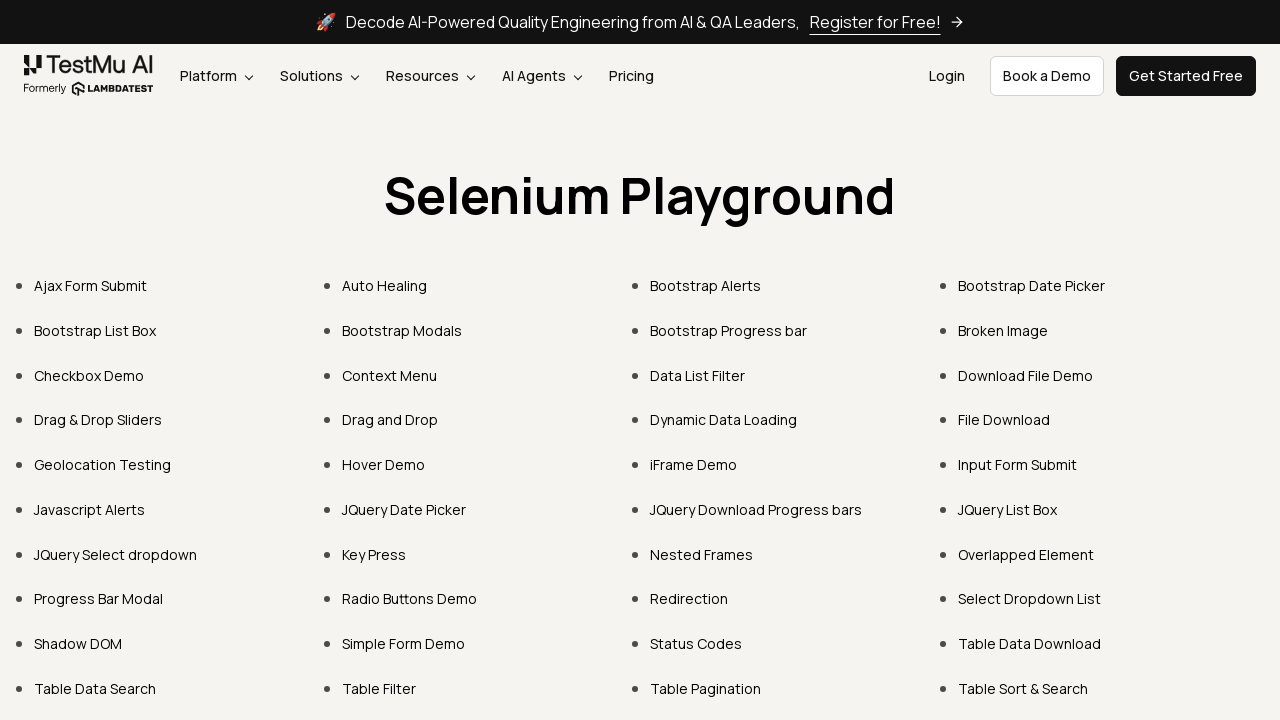

Located the Contact Us link element
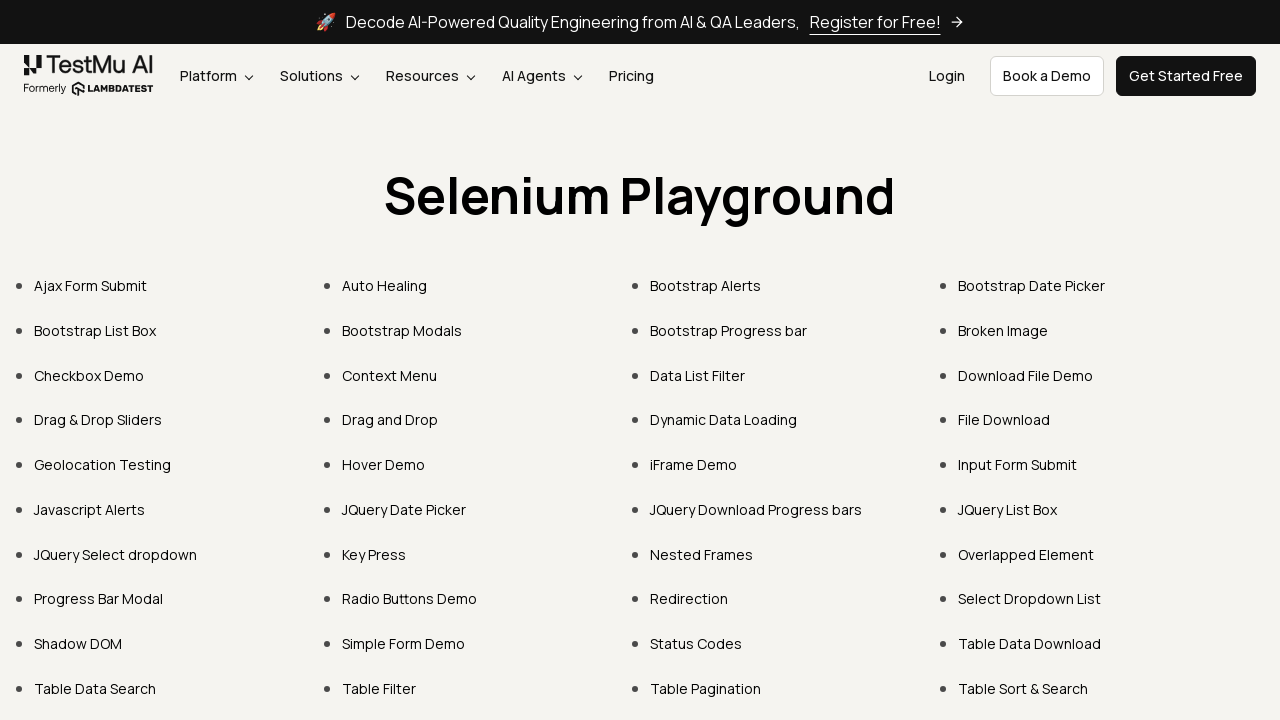

Verified Contact Us link is visible
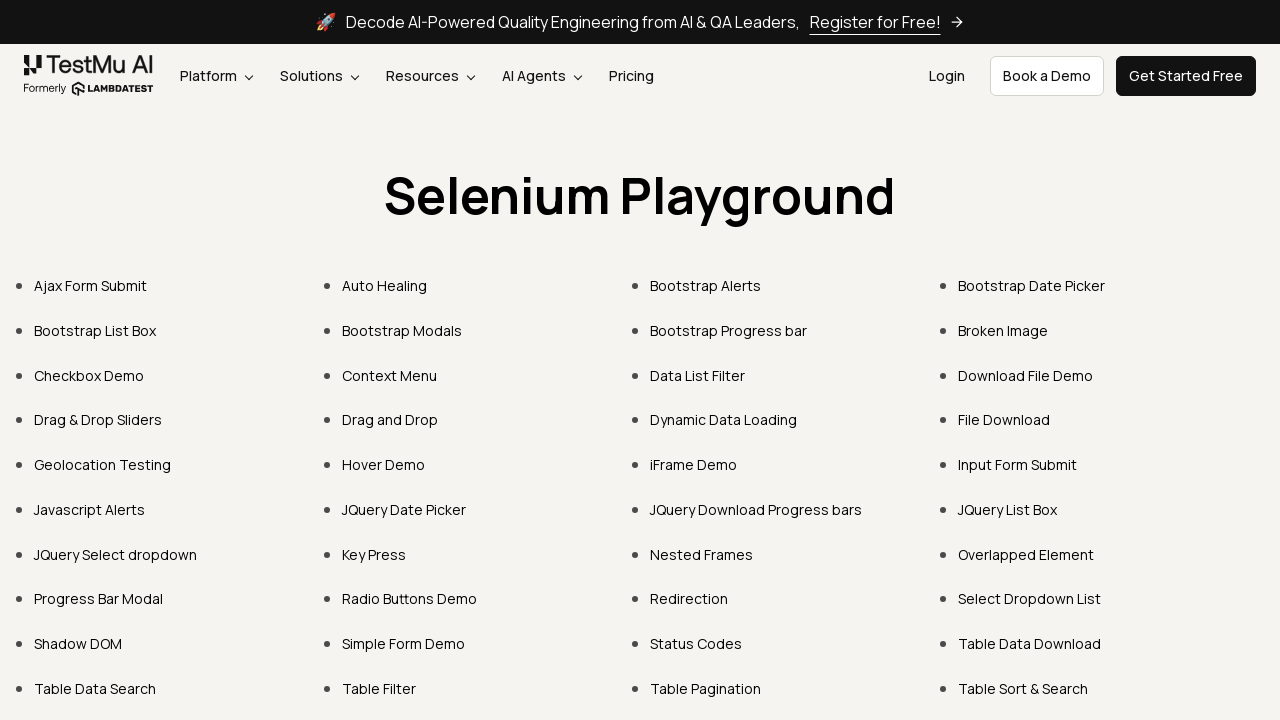

Scrolled Contact Us link into view if needed
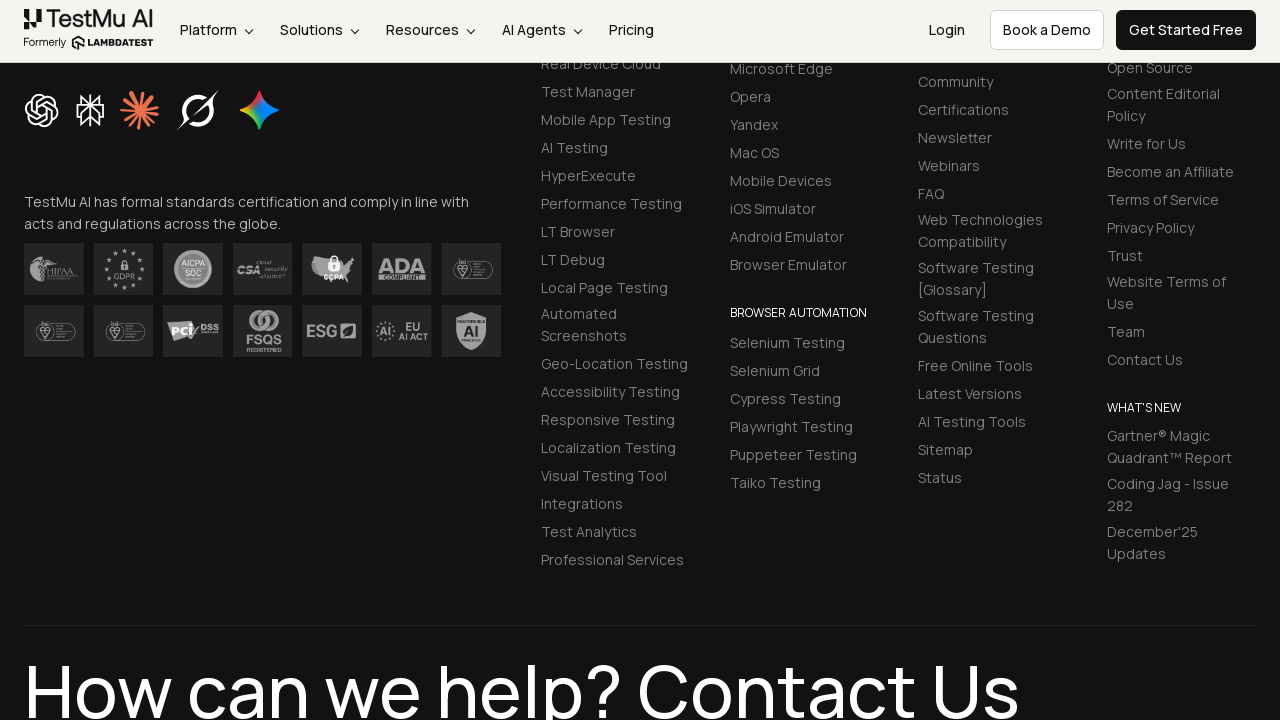

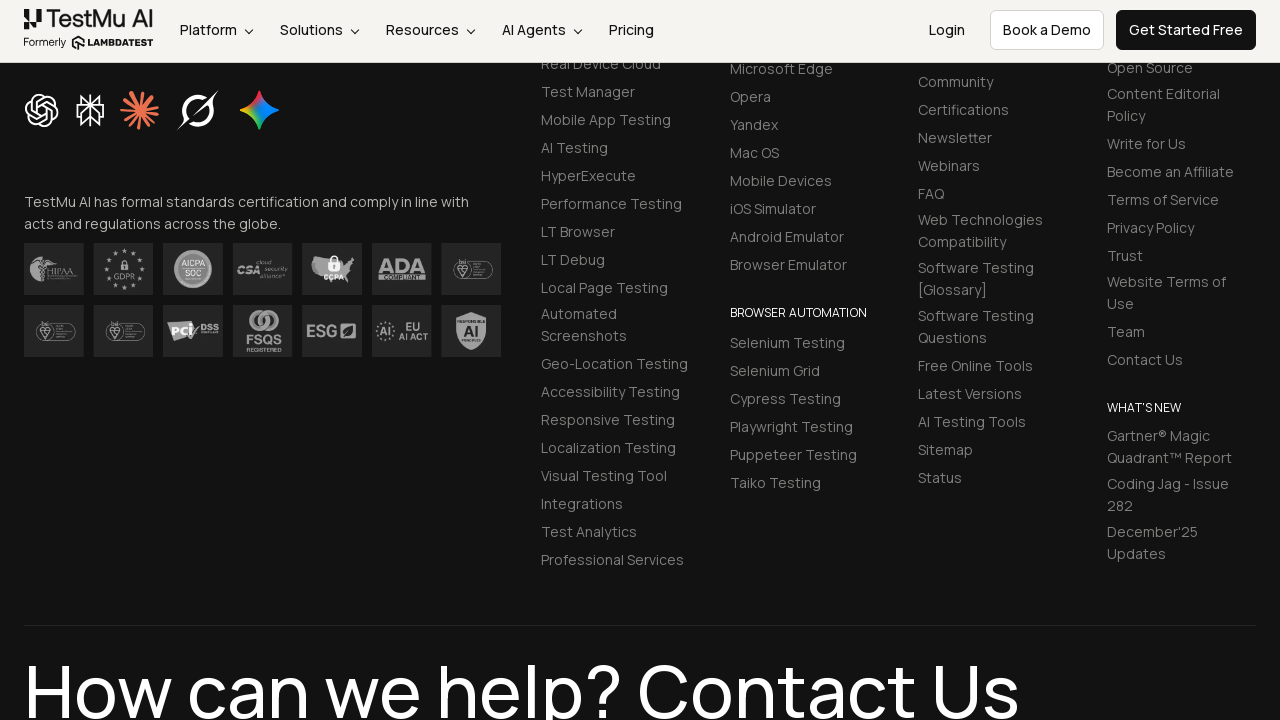